Tests that clicking the link opens a new browser window/tab and displays the expected content

Starting URL: https://the-internet.herokuapp.com/windows

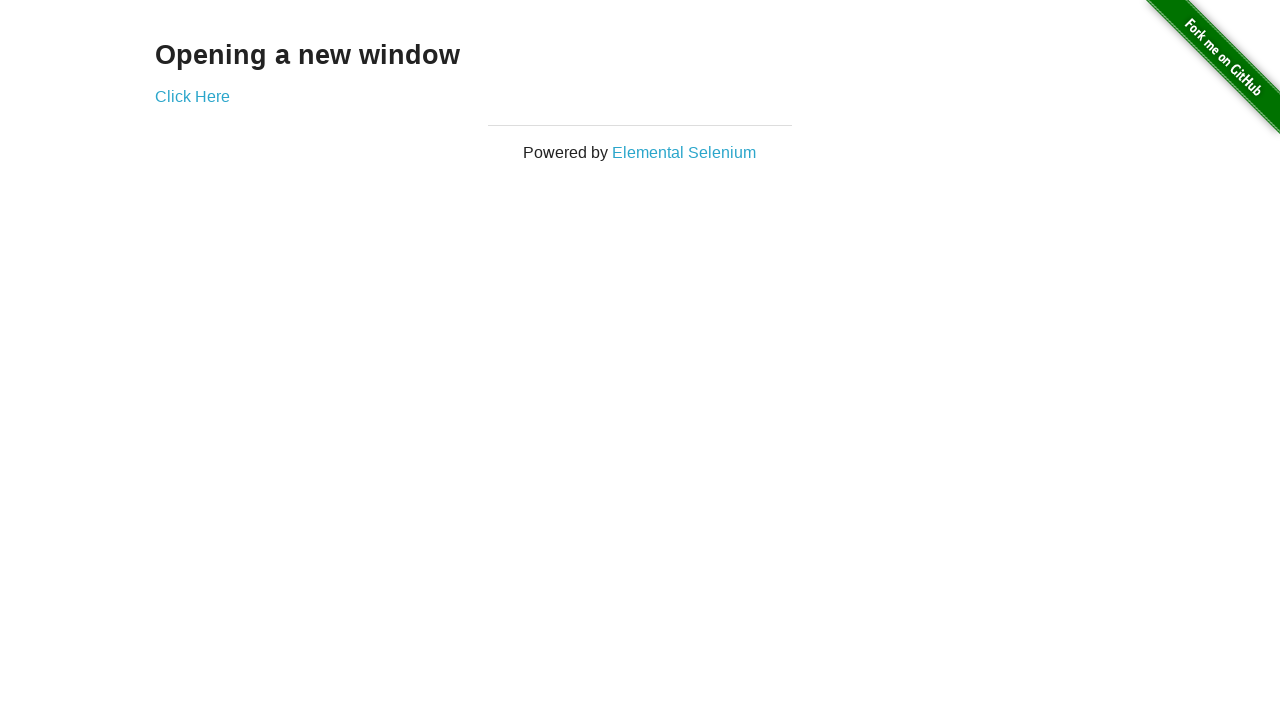

Clicked link to open new window at (192, 96) on a[href='/windows/new']
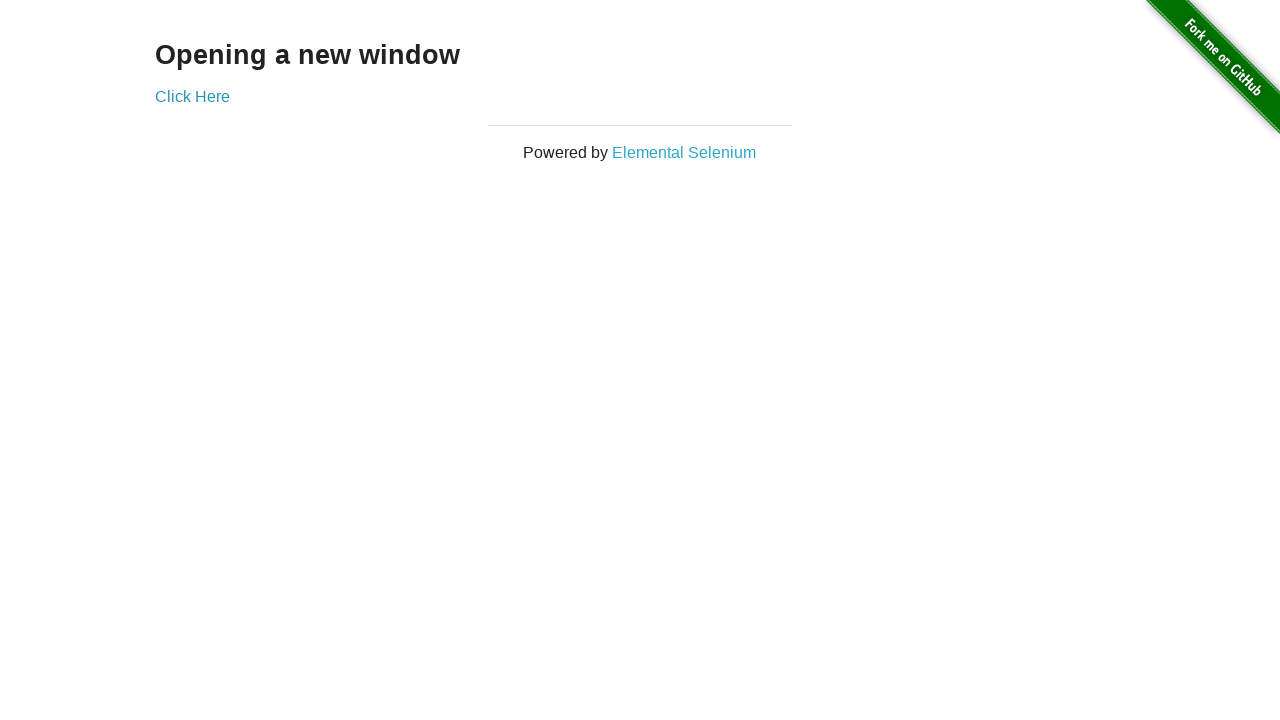

New window/tab opened and captured
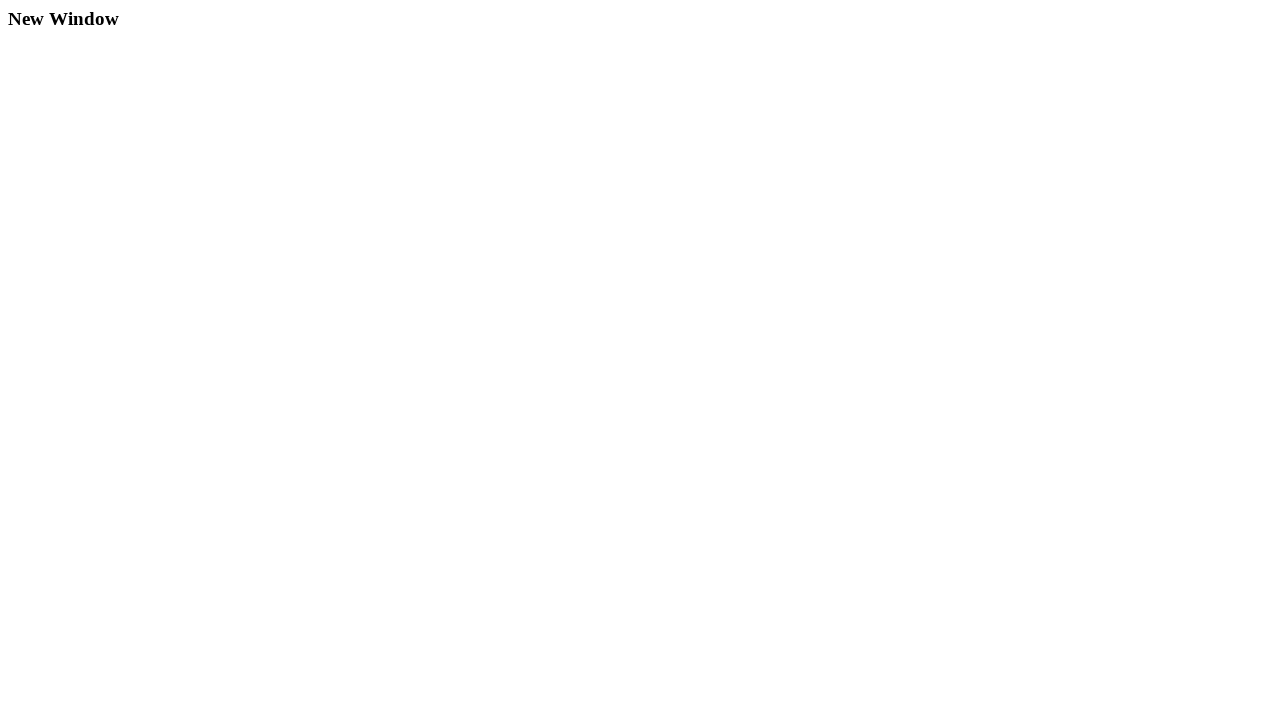

New page finished loading
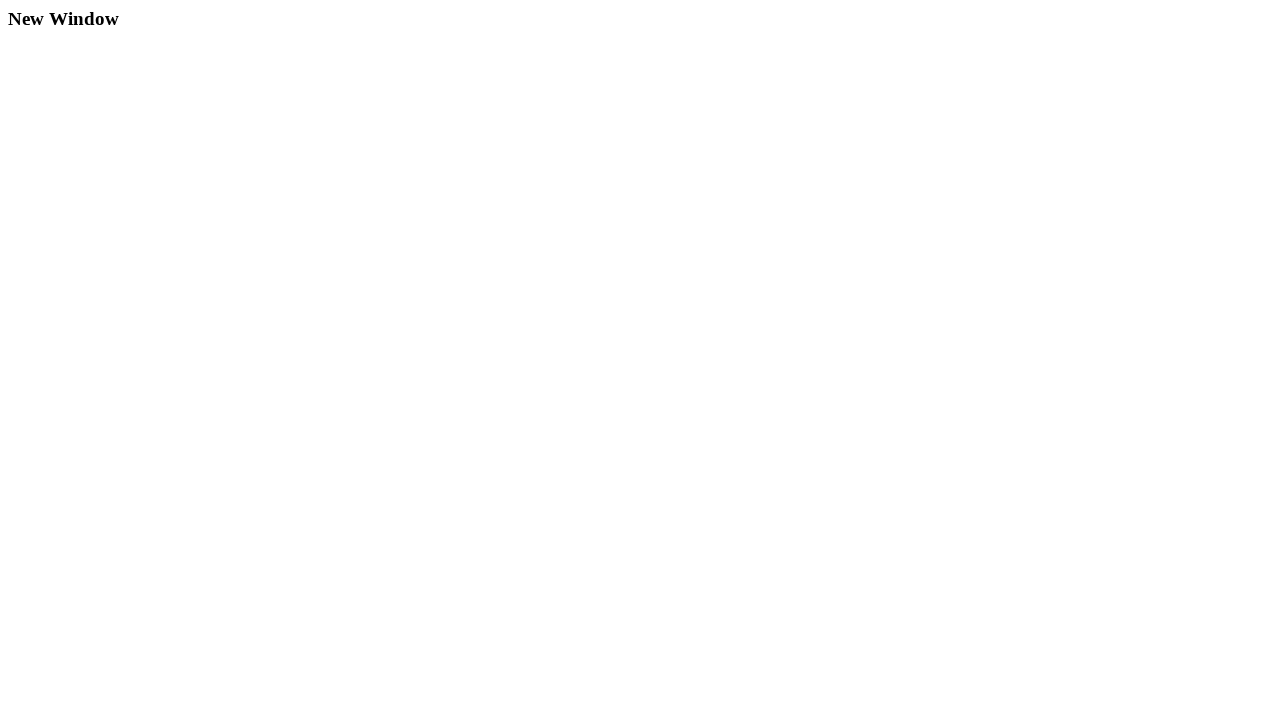

Verified 'New Window' content is displayed in new page
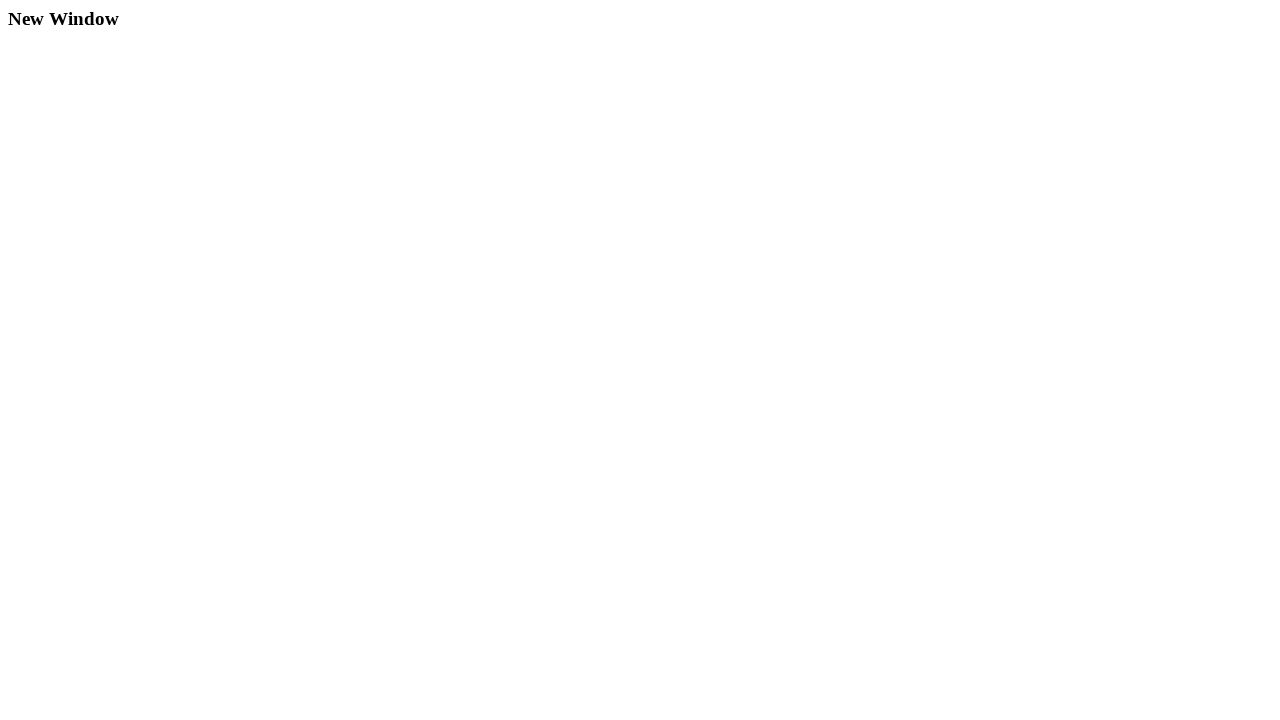

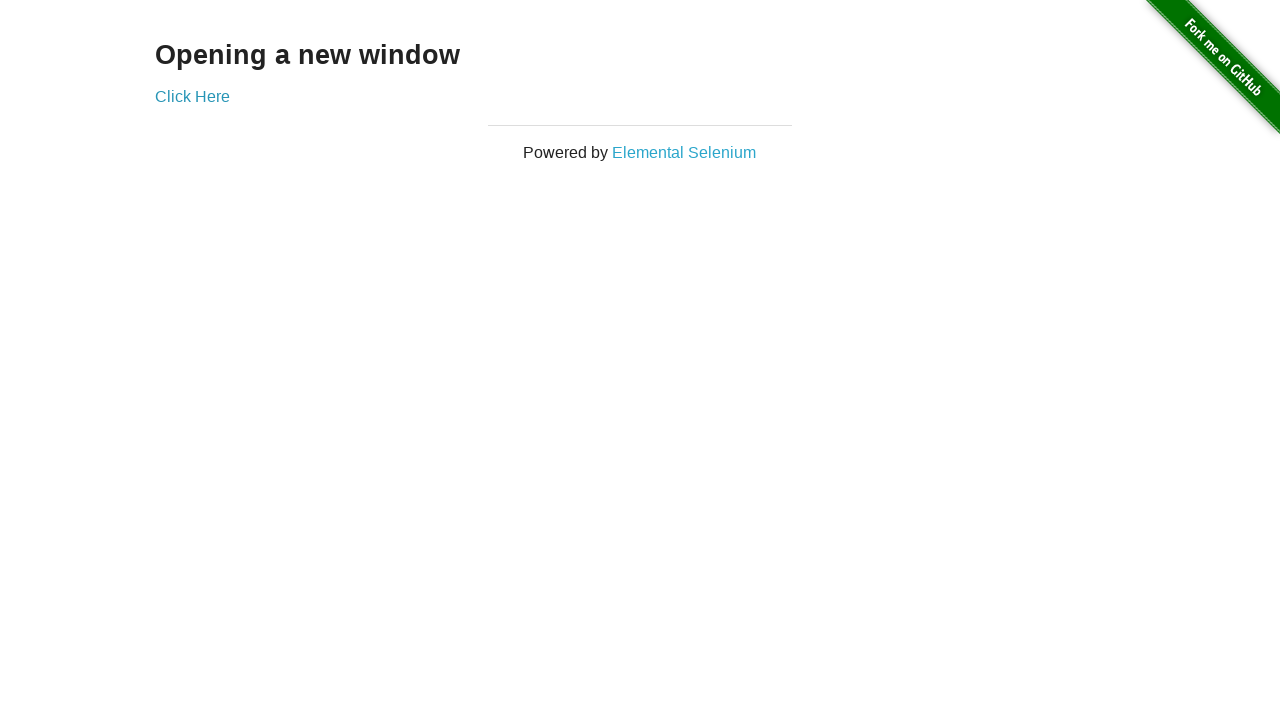